Navigates to WhitePages homepage and verifies the page loads by checking for the page title

Starting URL: https://www.whitepages.com/

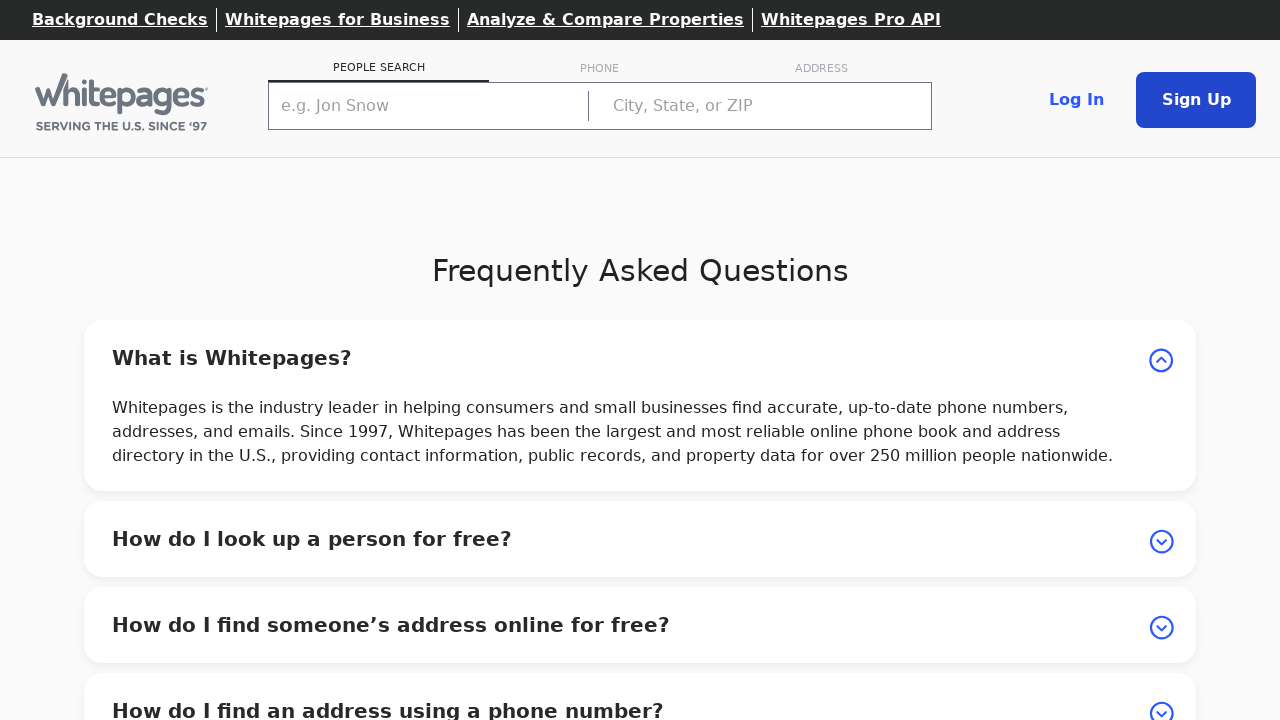

Navigated to WhitePages homepage
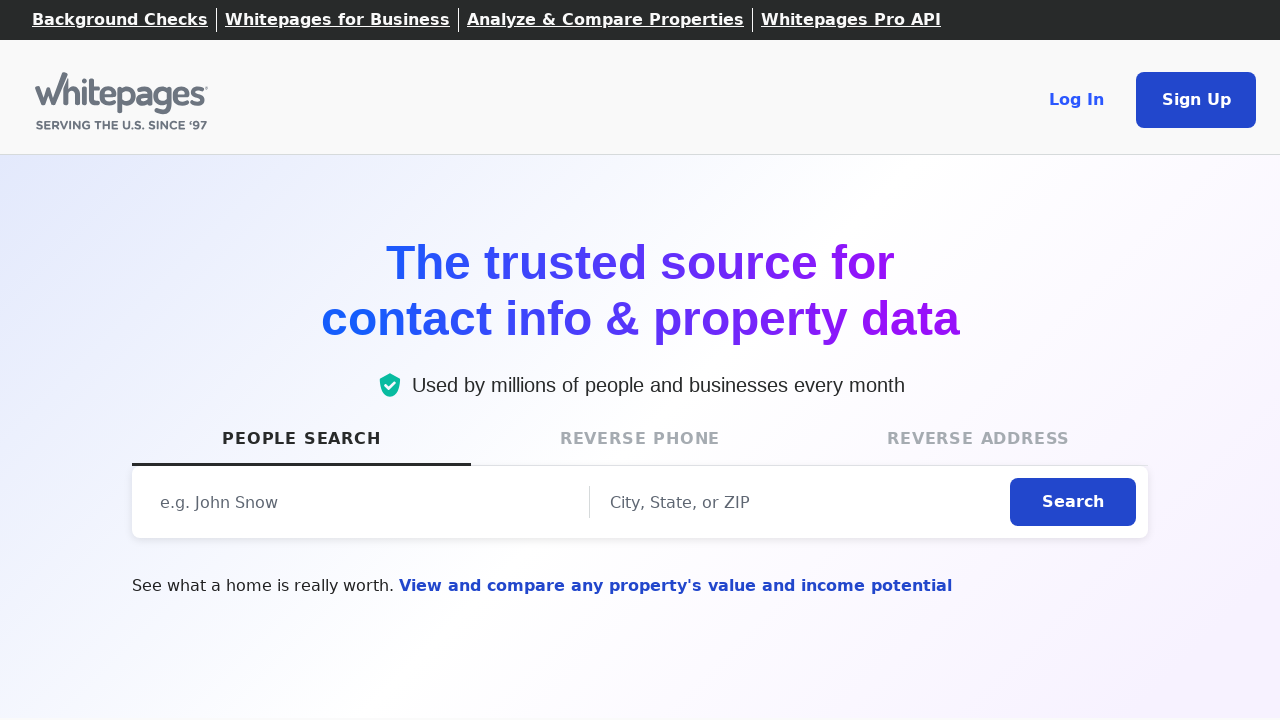

Page DOM content fully loaded
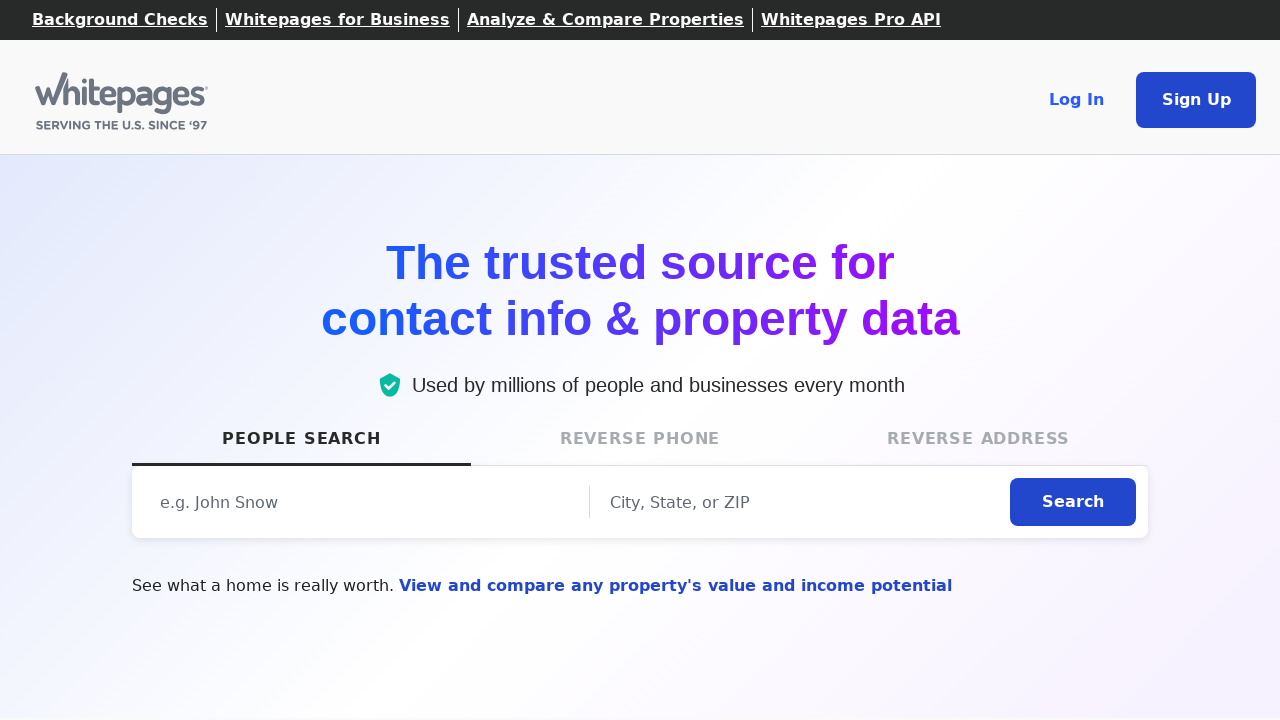

Verified page title is not empty
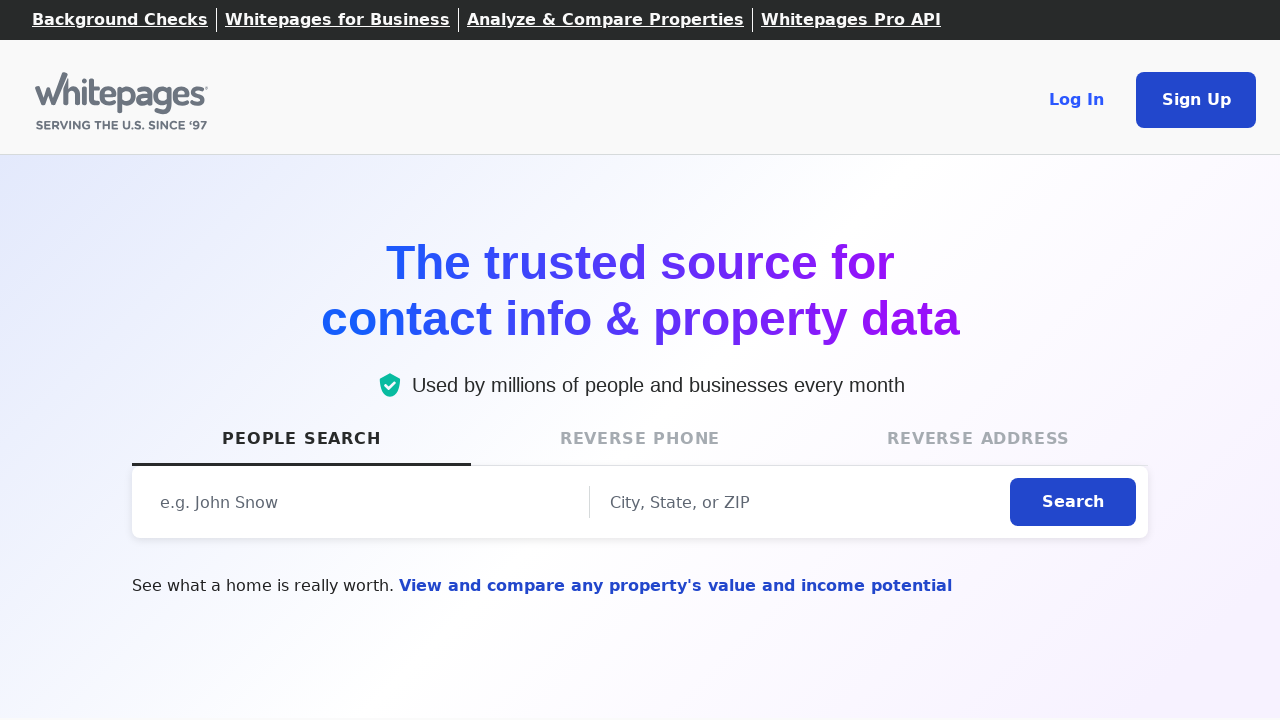

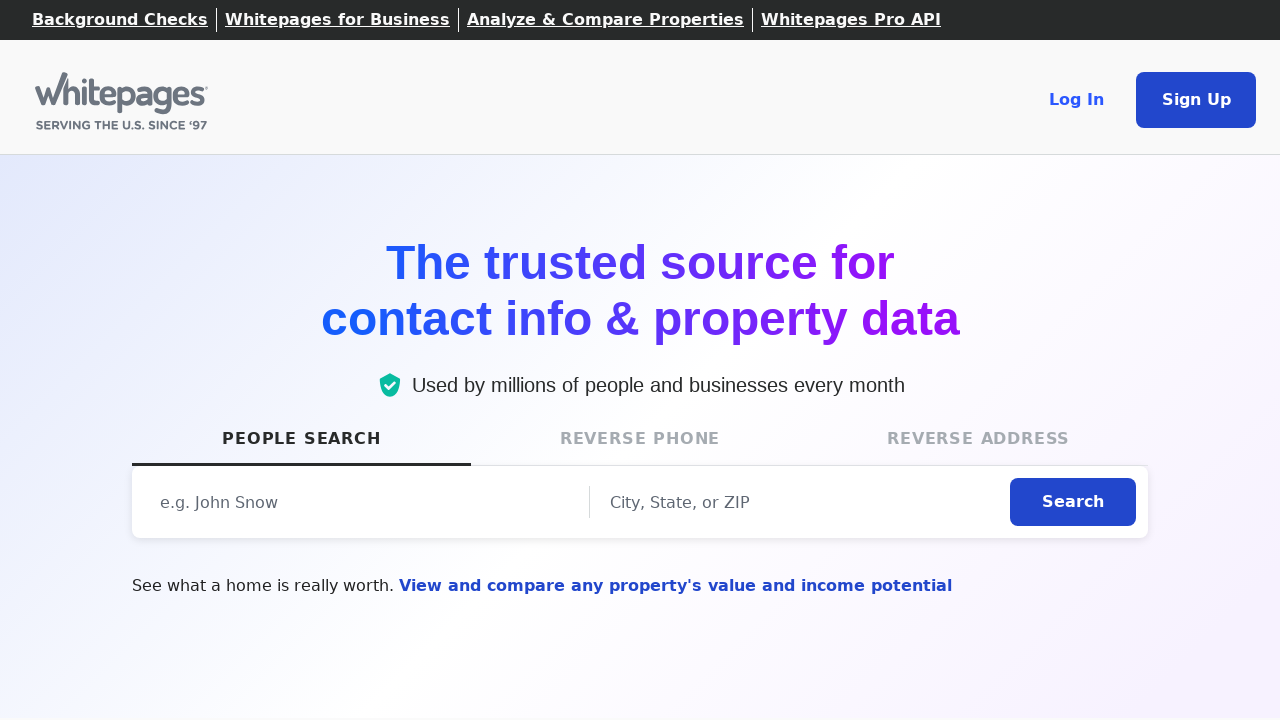